Navigates to an Israeli government page about price regulations and verifies the page loads successfully.

Starting URL: https://www.gov.il/he/pages/cpfta_prices_regulations

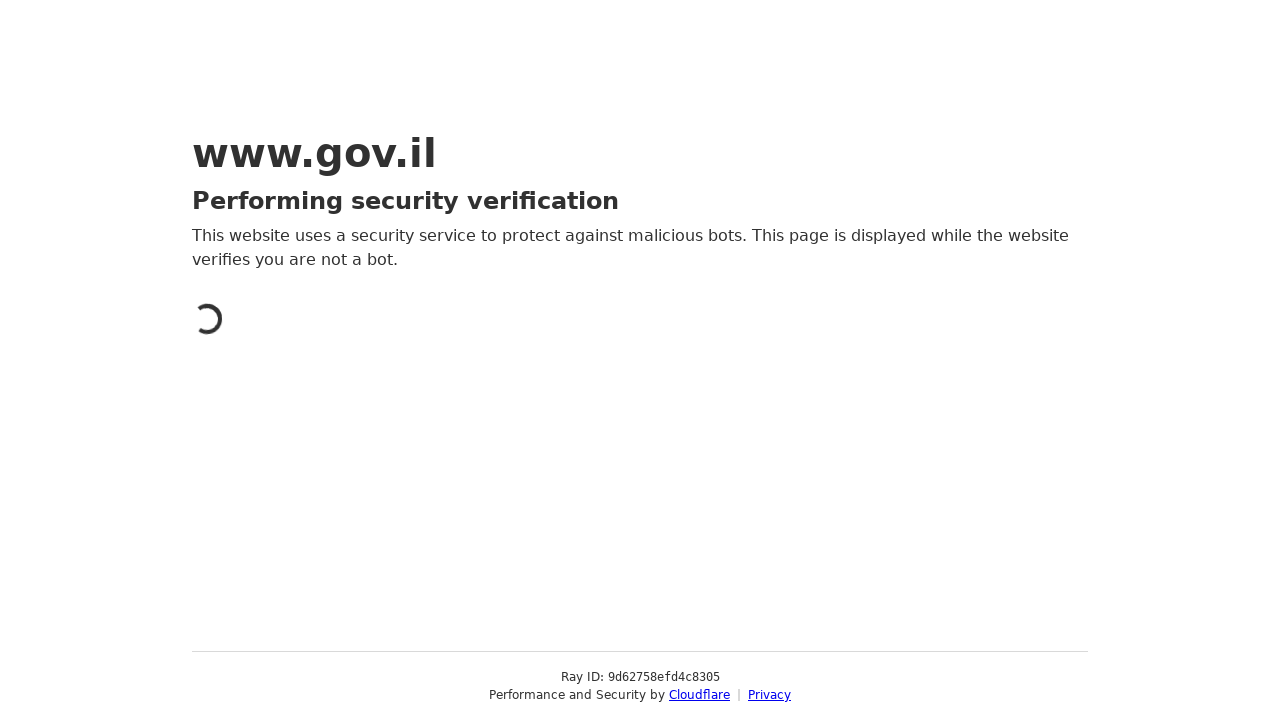

Waited for page DOM to fully load
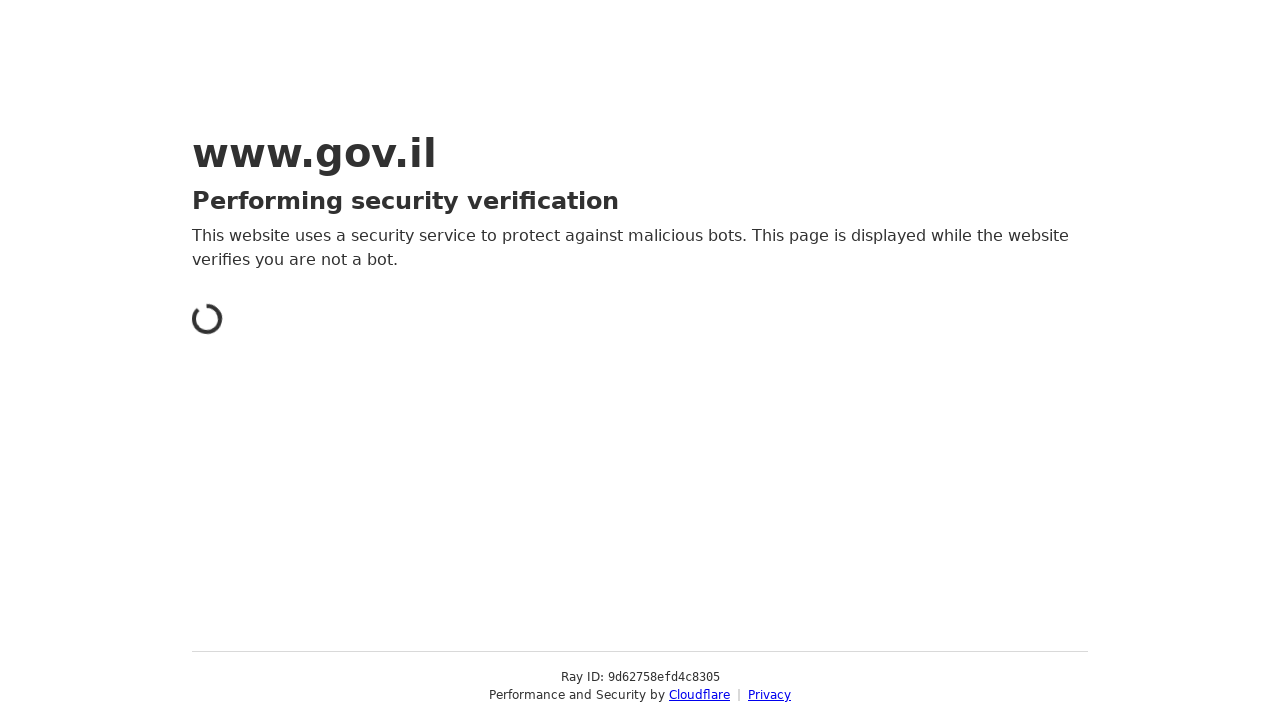

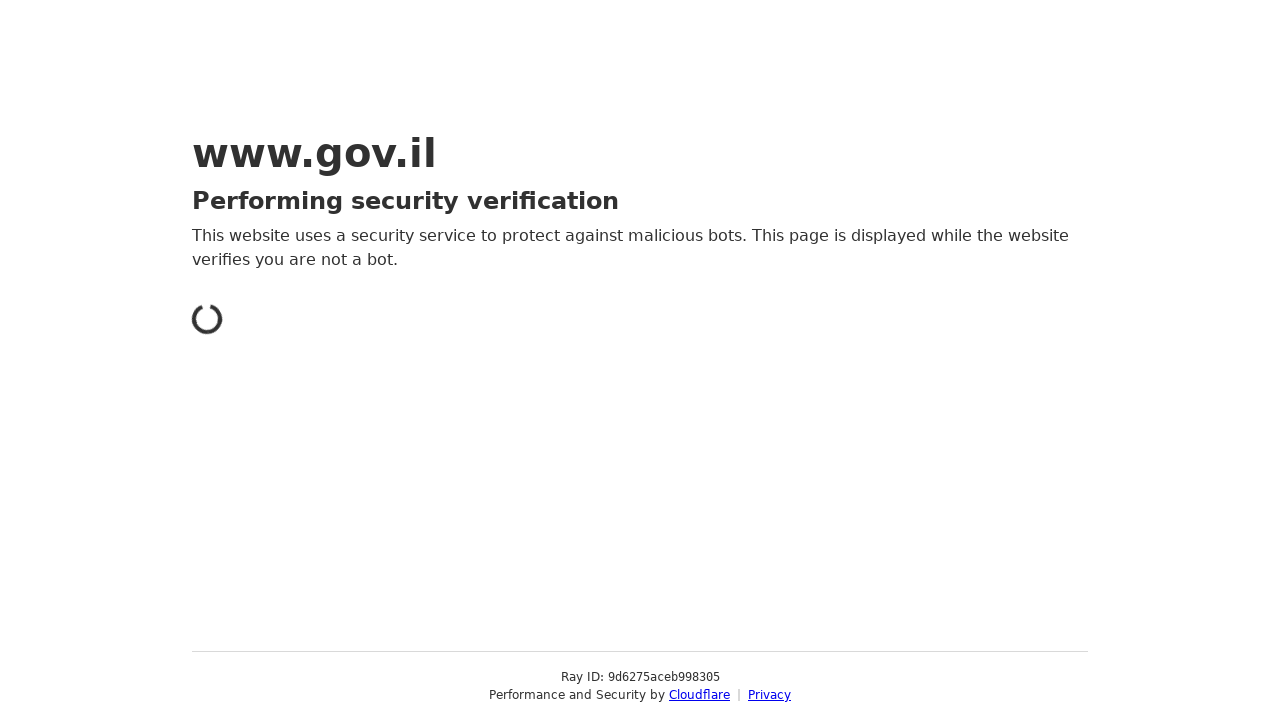